Tests JavaScript alert handling by clicking a button that triggers an alert, accepting the alert, and verifying the success message is displayed

Starting URL: http://practice.cydeo.com/javascript_alerts

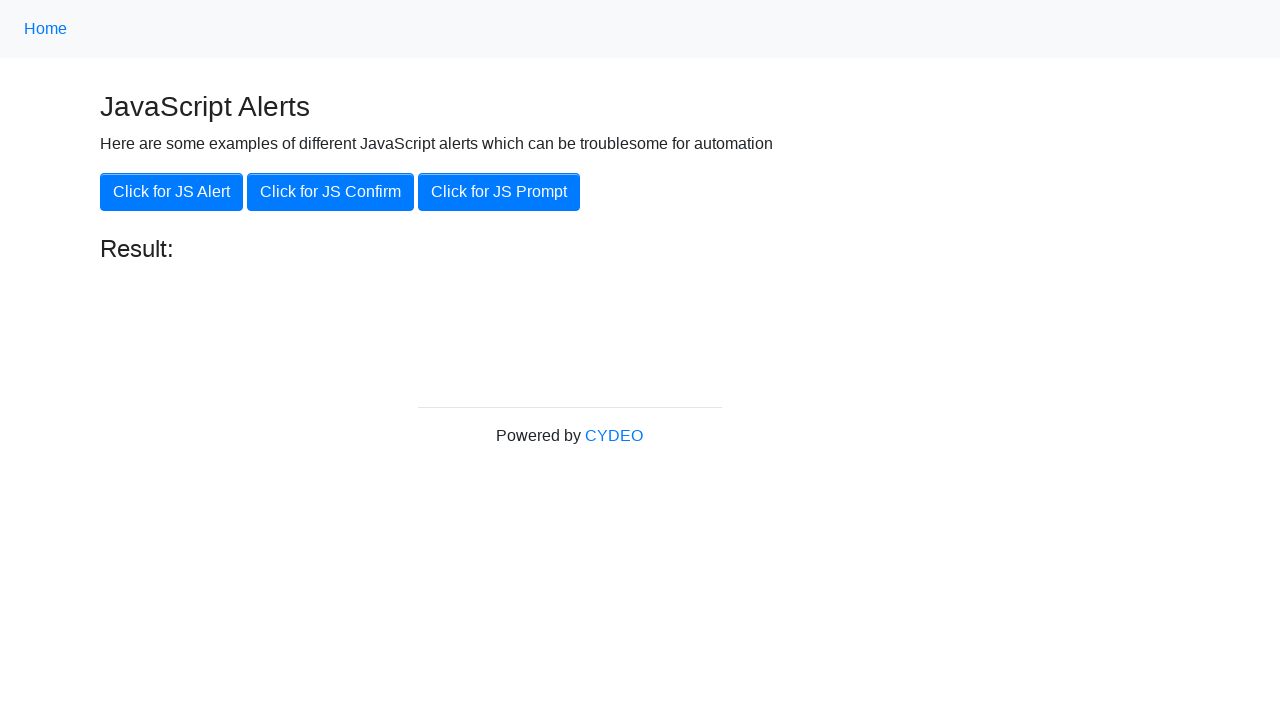

Clicked 'Click for JS Alert' button at (172, 192) on xpath=//button[.='Click for JS Alert']
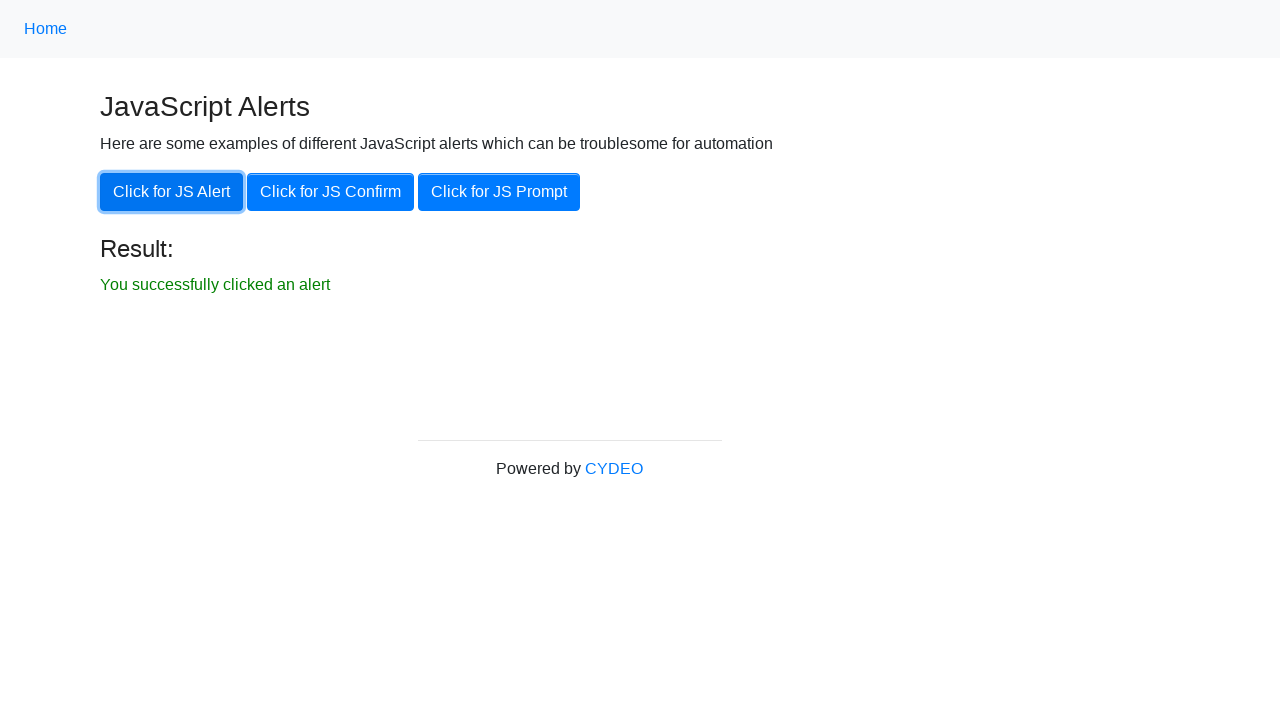

Set up dialog handler to accept alerts
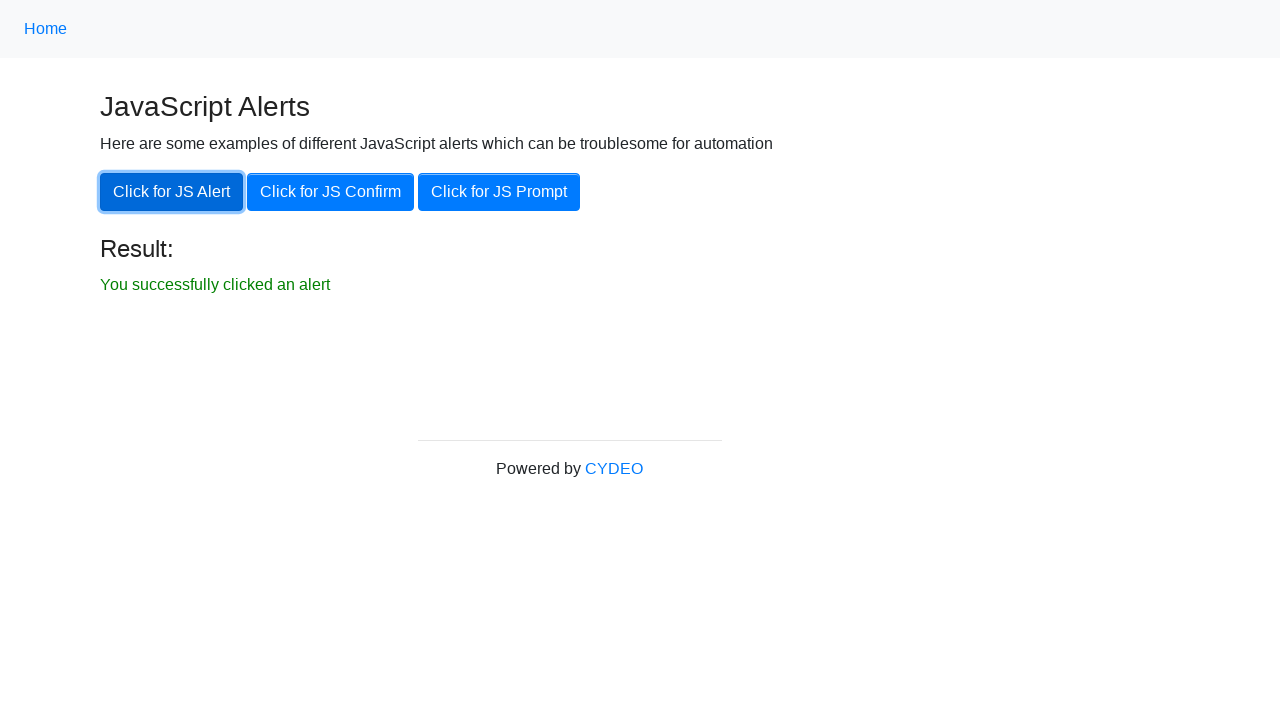

Waited for alert to be processed
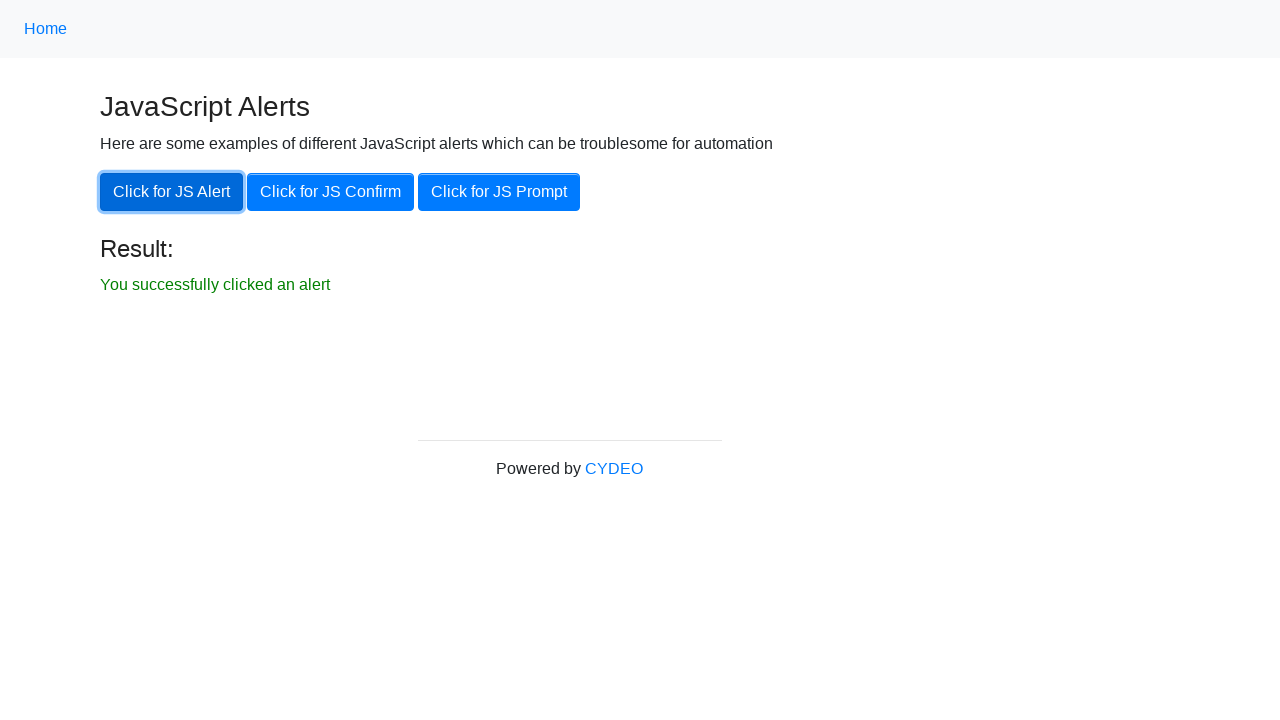

Result message element became visible
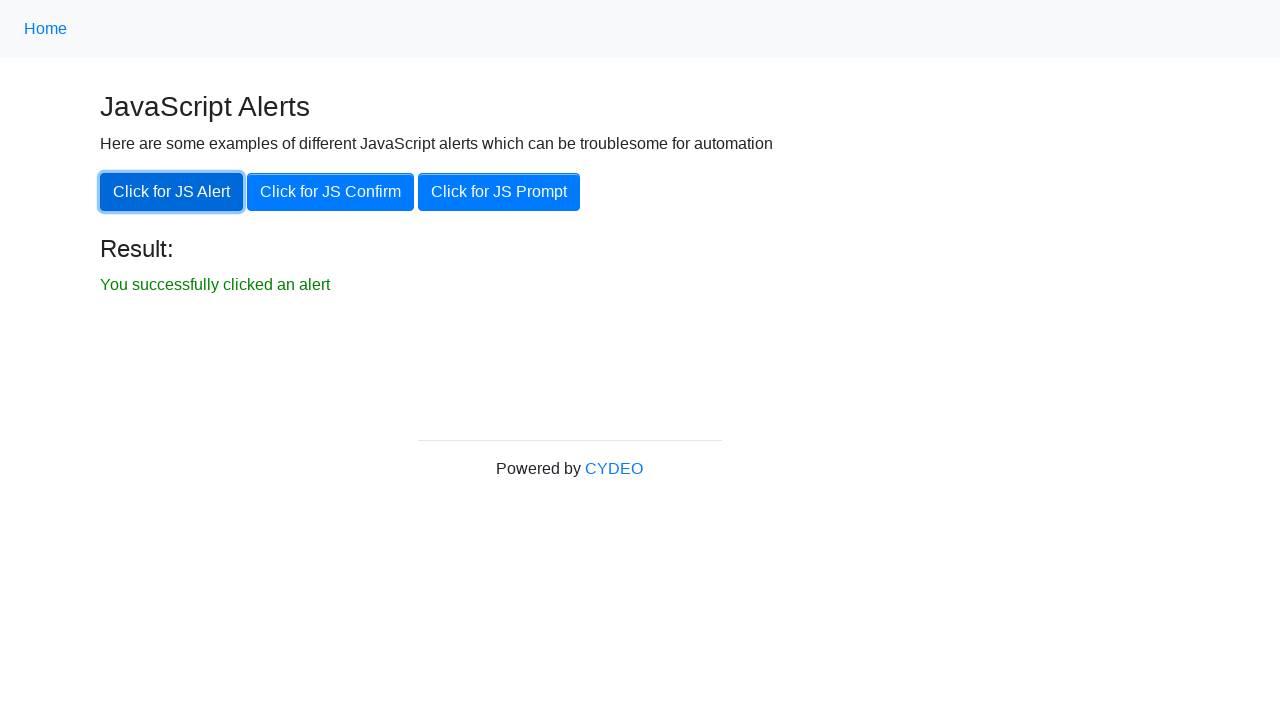

Verified success message: 'You successfully clicked an alert'
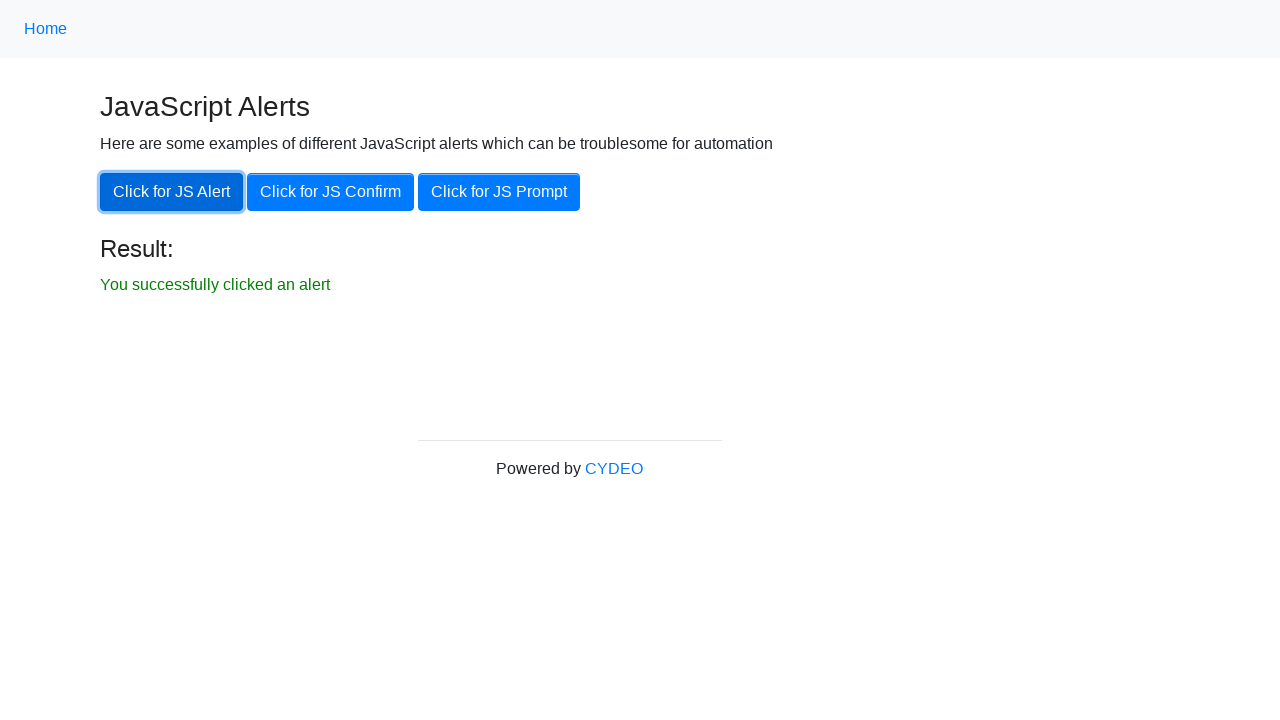

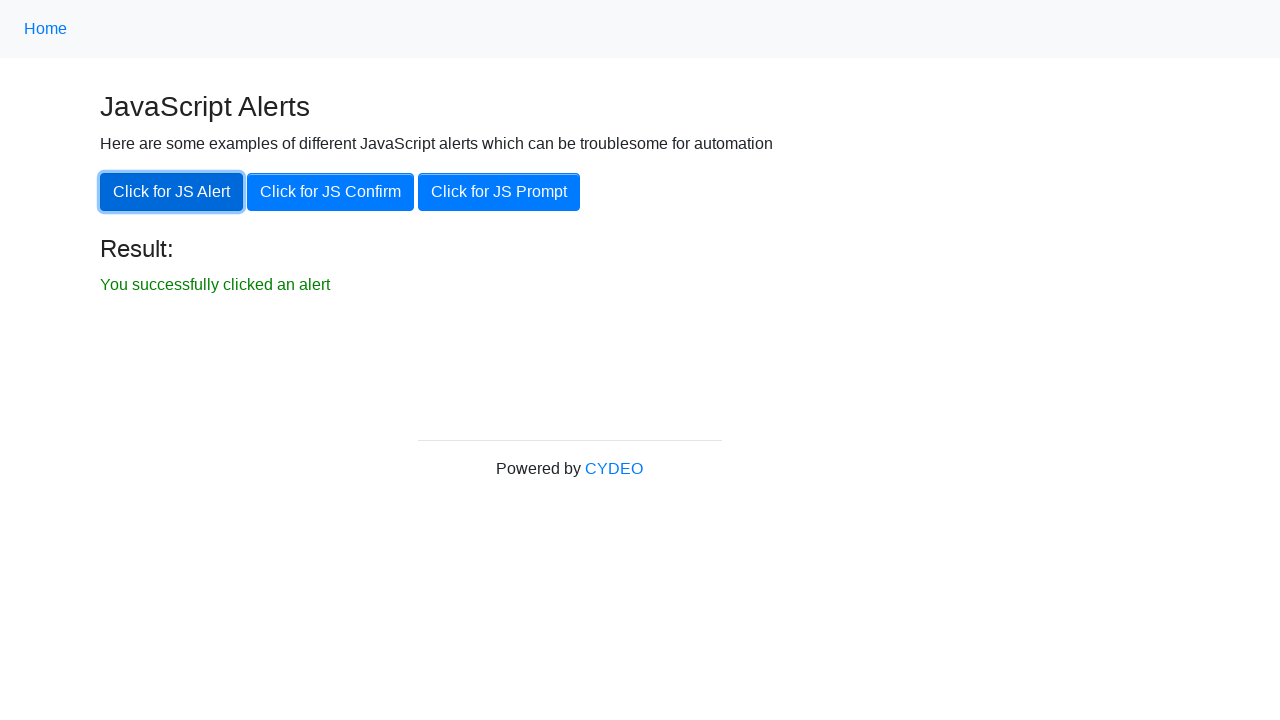